Tests double-click functionality on an element and verifies the click status is updated

Starting URL: https://selenium.dev/selenium/web/mouse_interaction.html

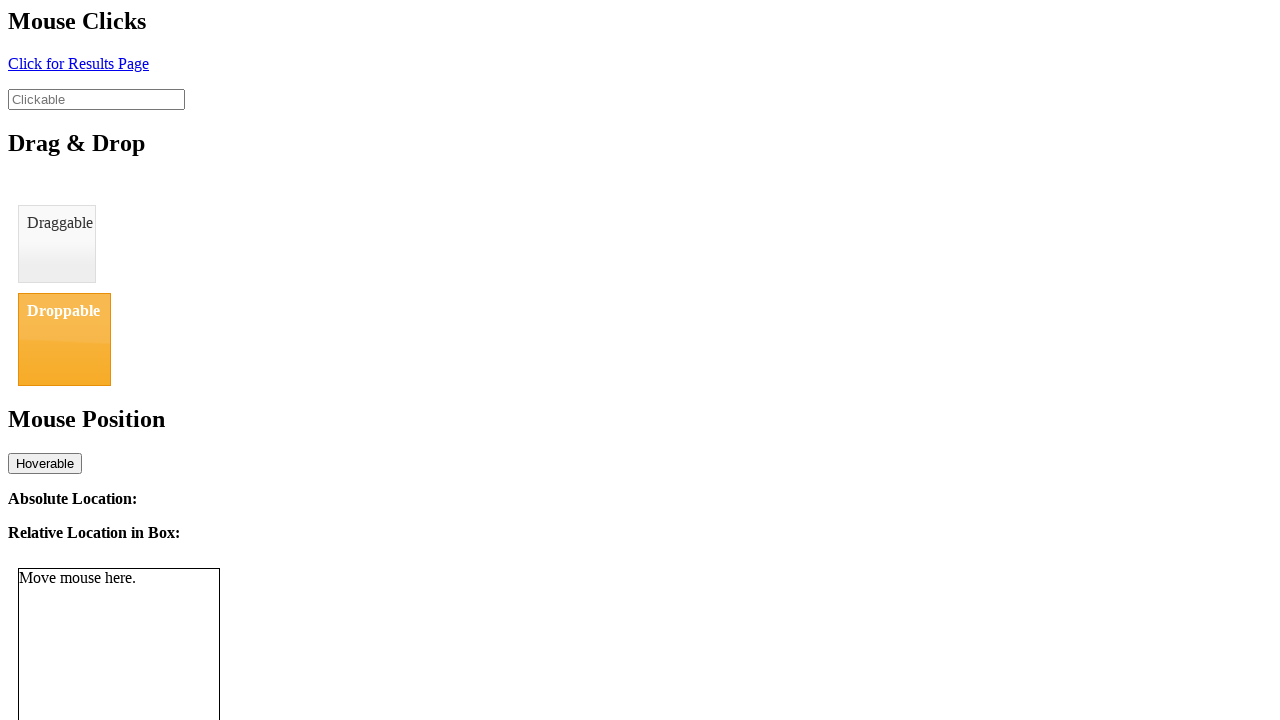

Located the clickable element with id 'clickable'
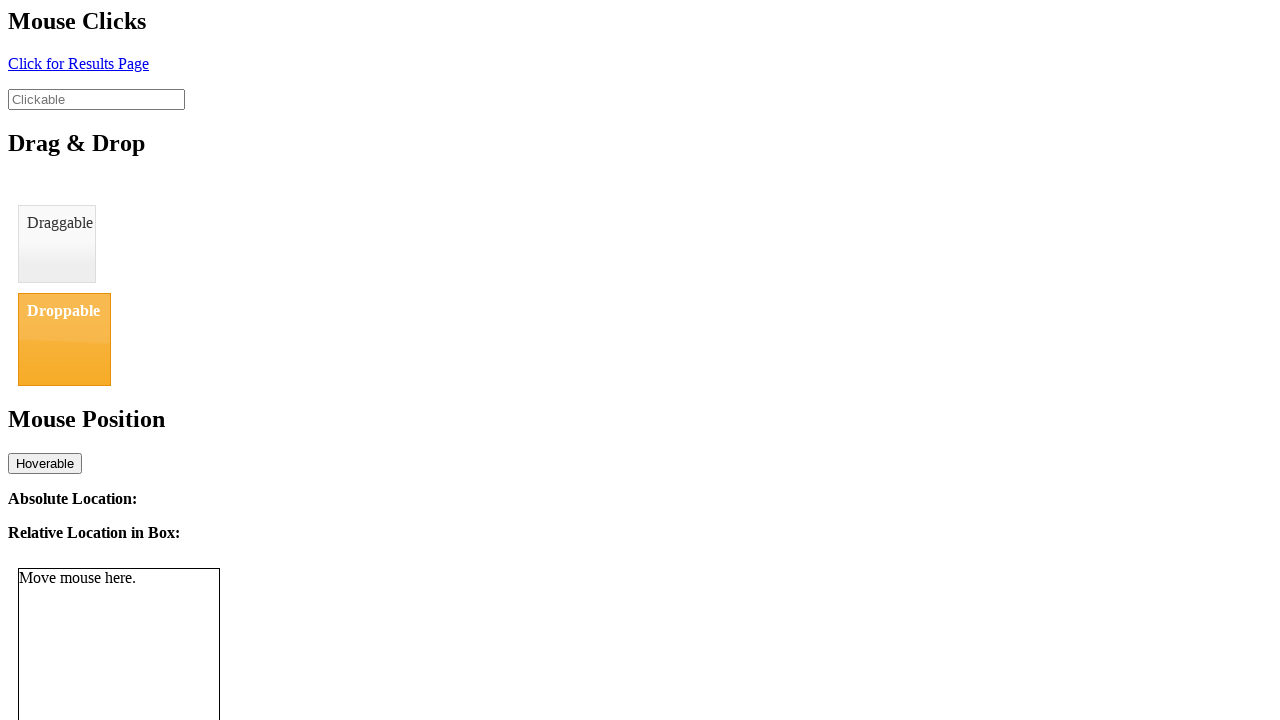

Performed double-click on the clickable element at (96, 99) on #clickable
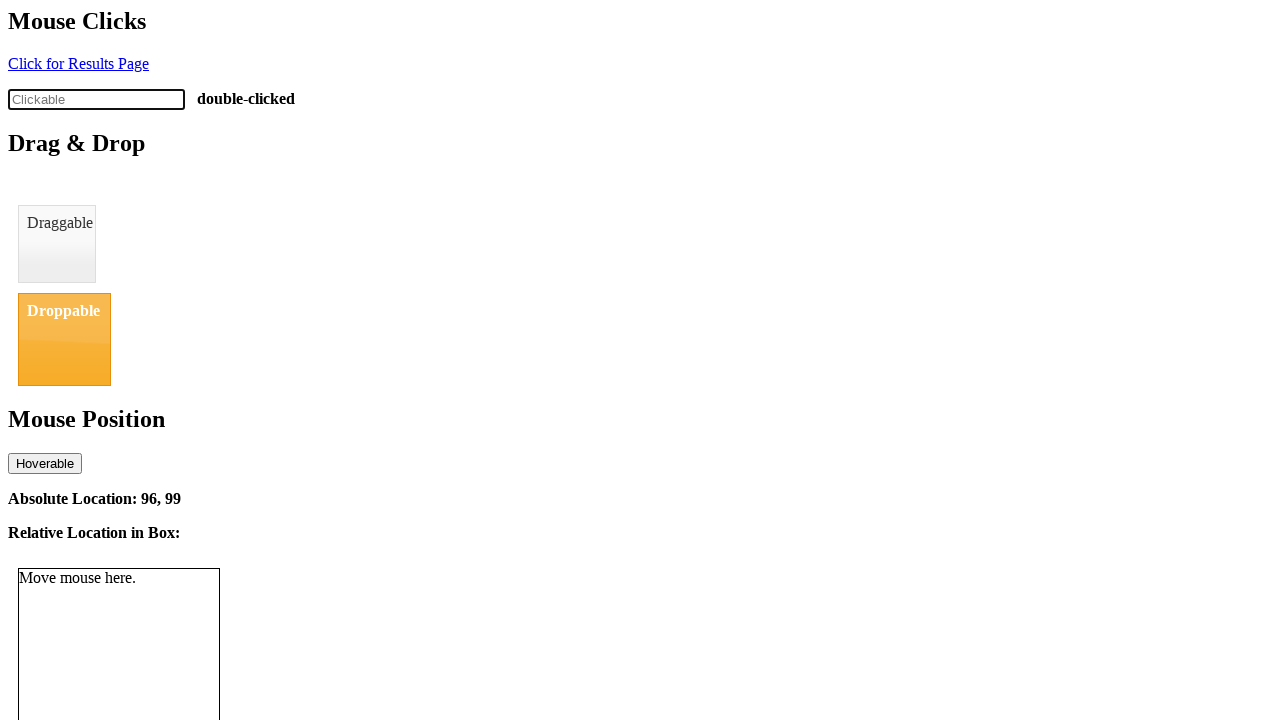

Retrieved click status text content
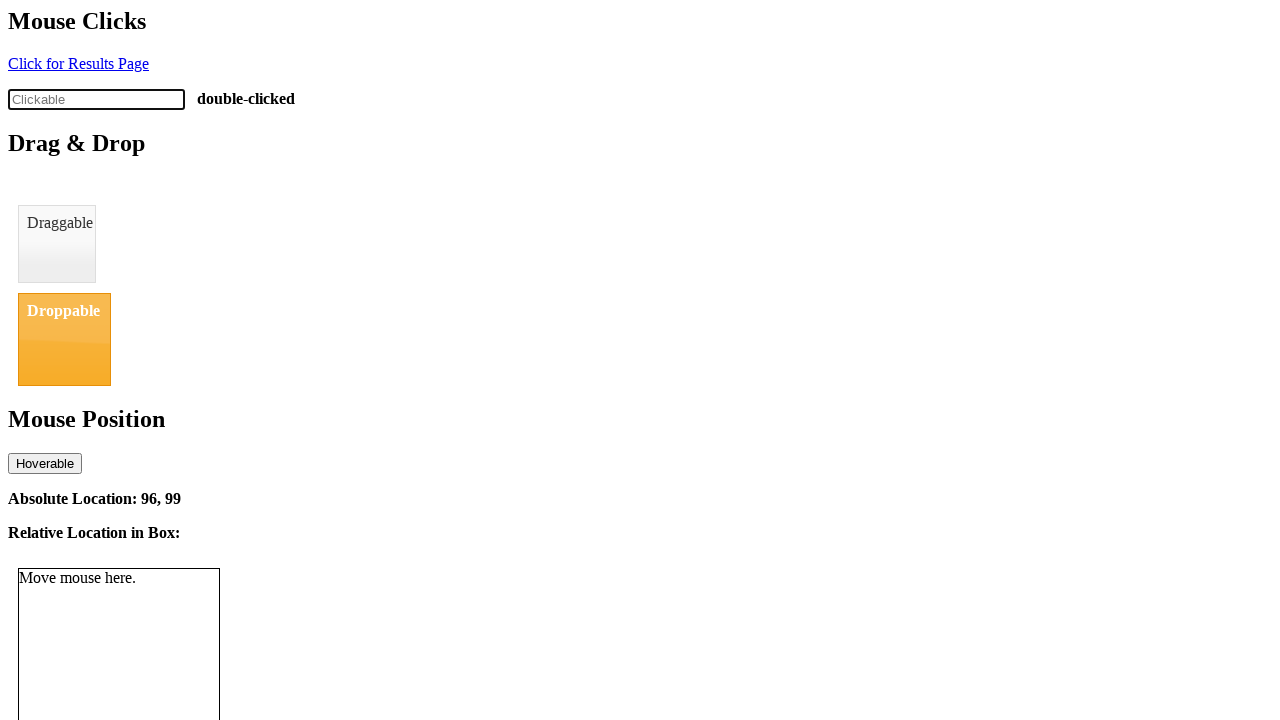

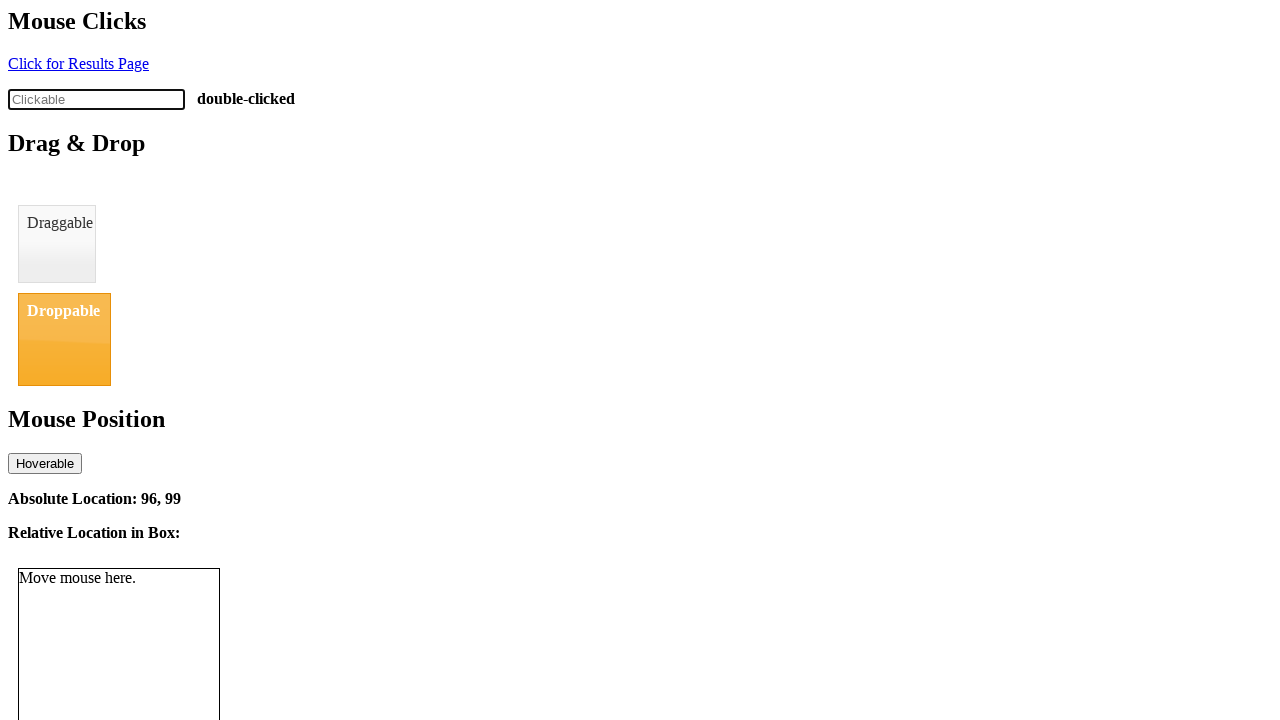